Tests right-click context menu by opening it, hovering over an option, and clicking it

Starting URL: https://swisnl.github.io/jQuery-contextMenu/demo.html

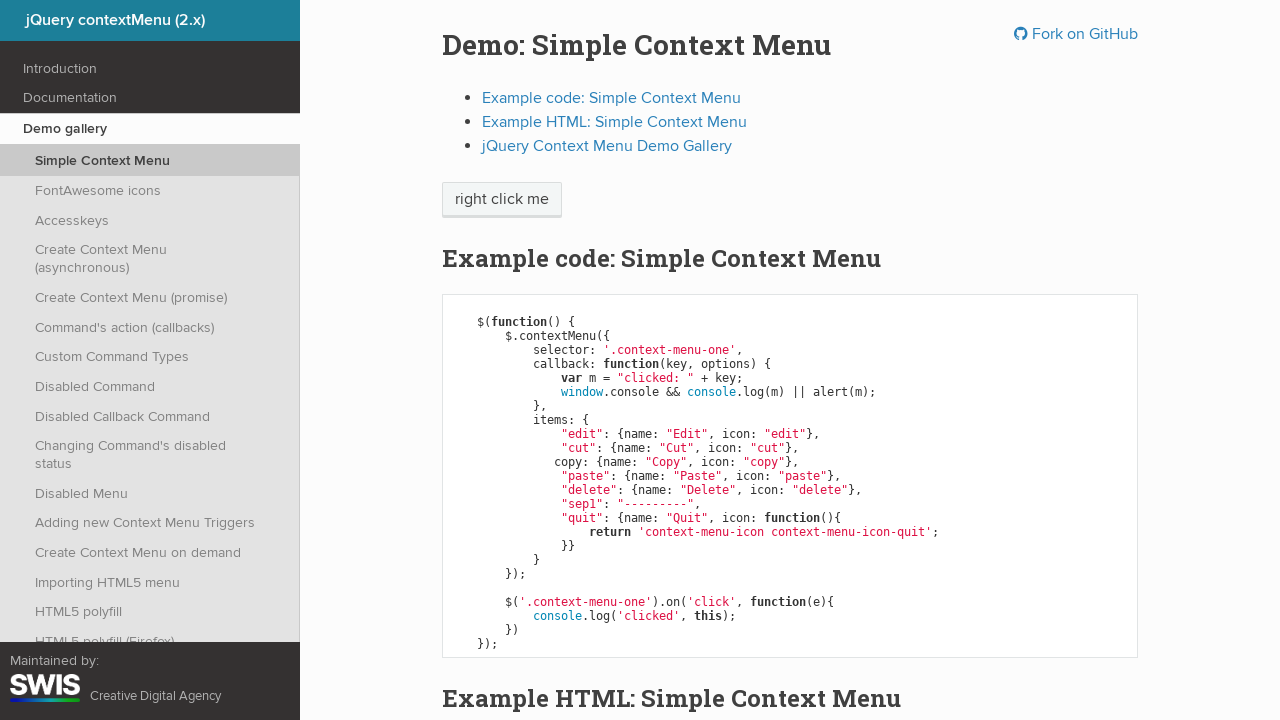

Right-clicked on context menu trigger element at (502, 200) on span.context-menu-one
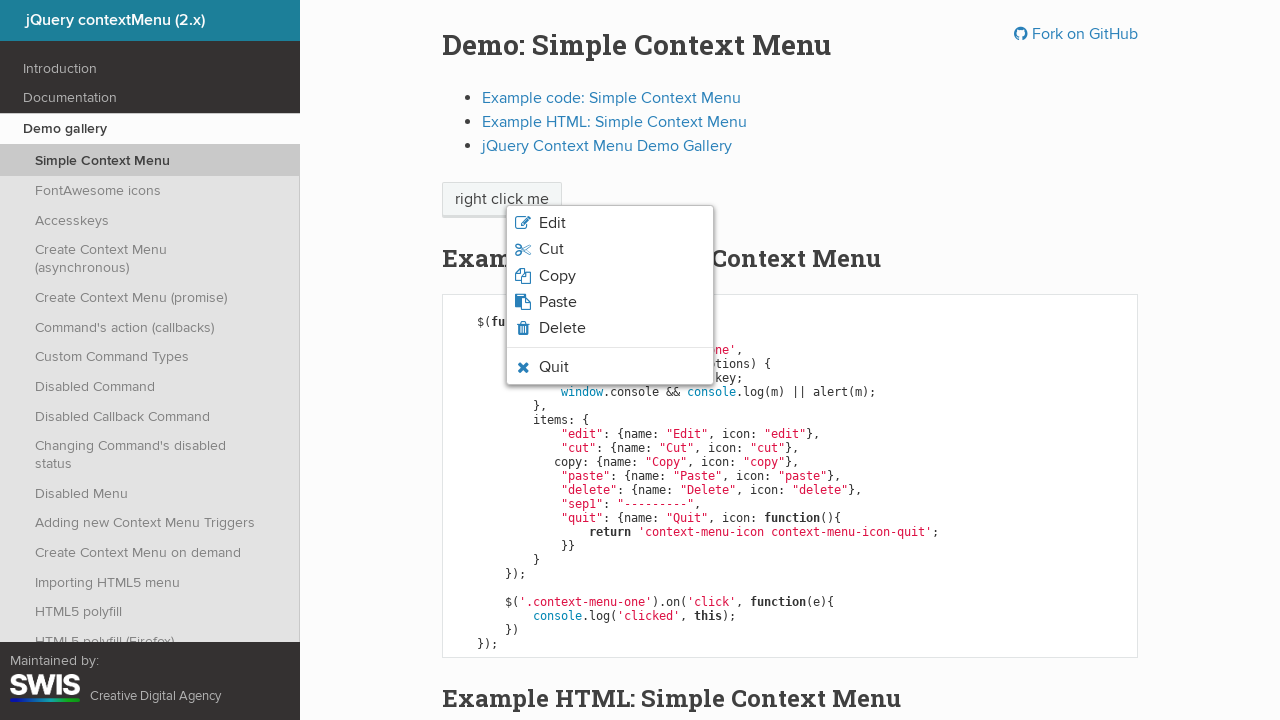

Context menu appeared with quit option visible
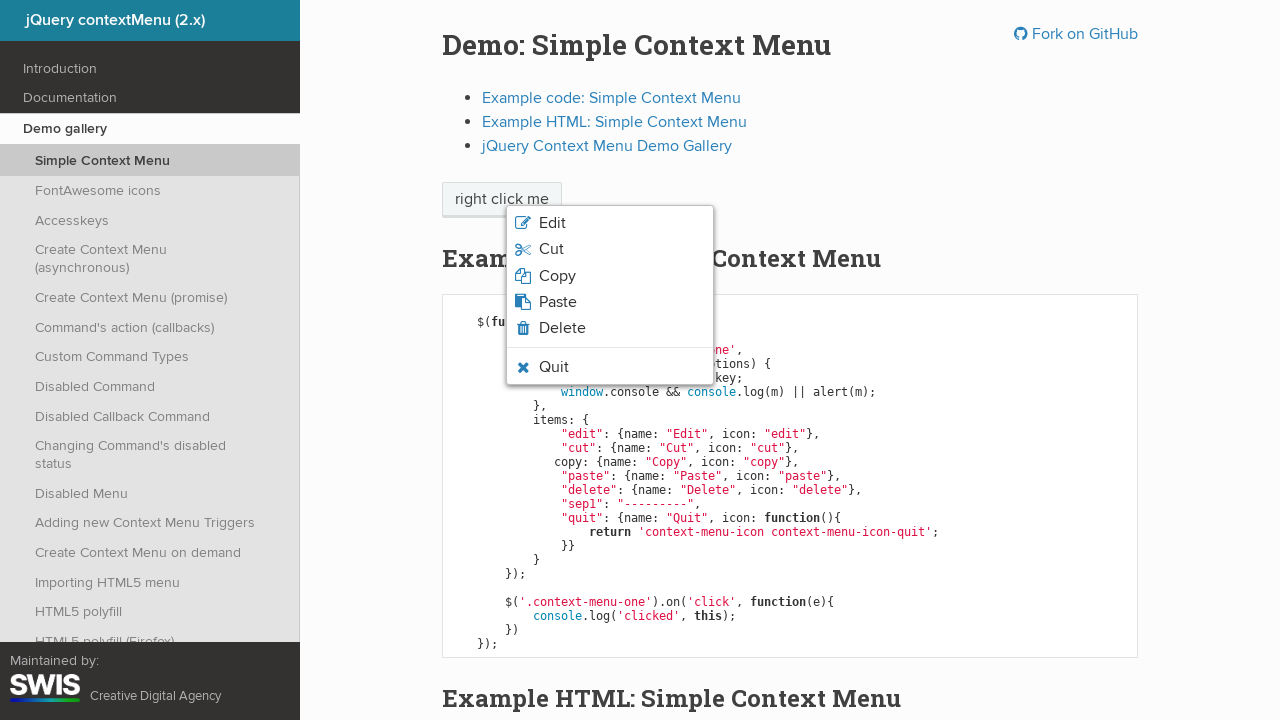

Hovered over quit option at (610, 367) on li.context-menu-icon-quit
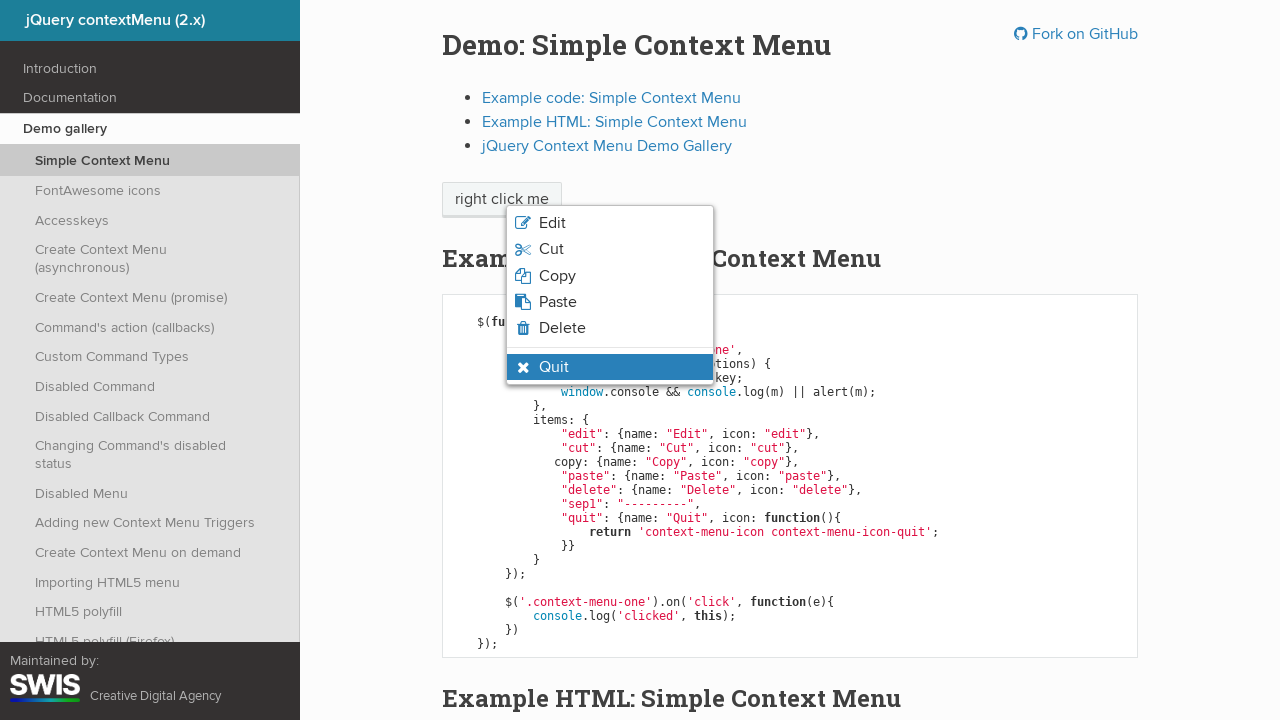

Waited 3 seconds for hover state to stabilize
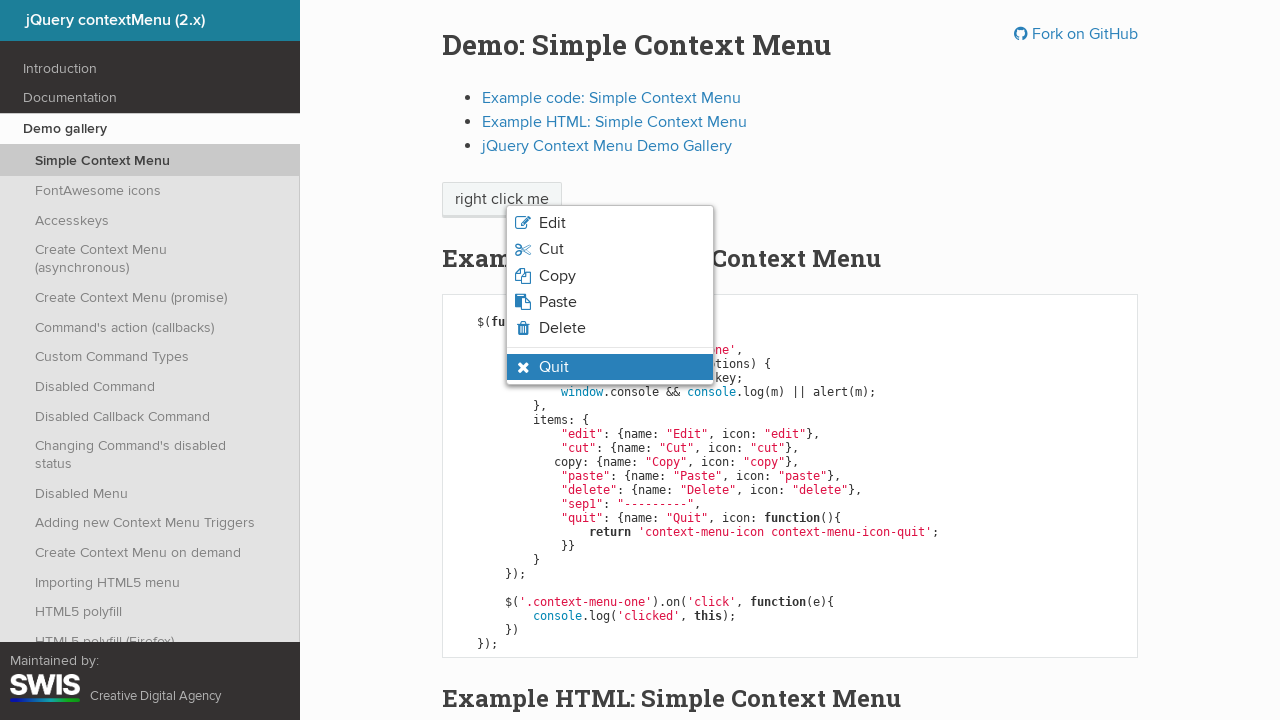

Verified hover state is visible on quit option
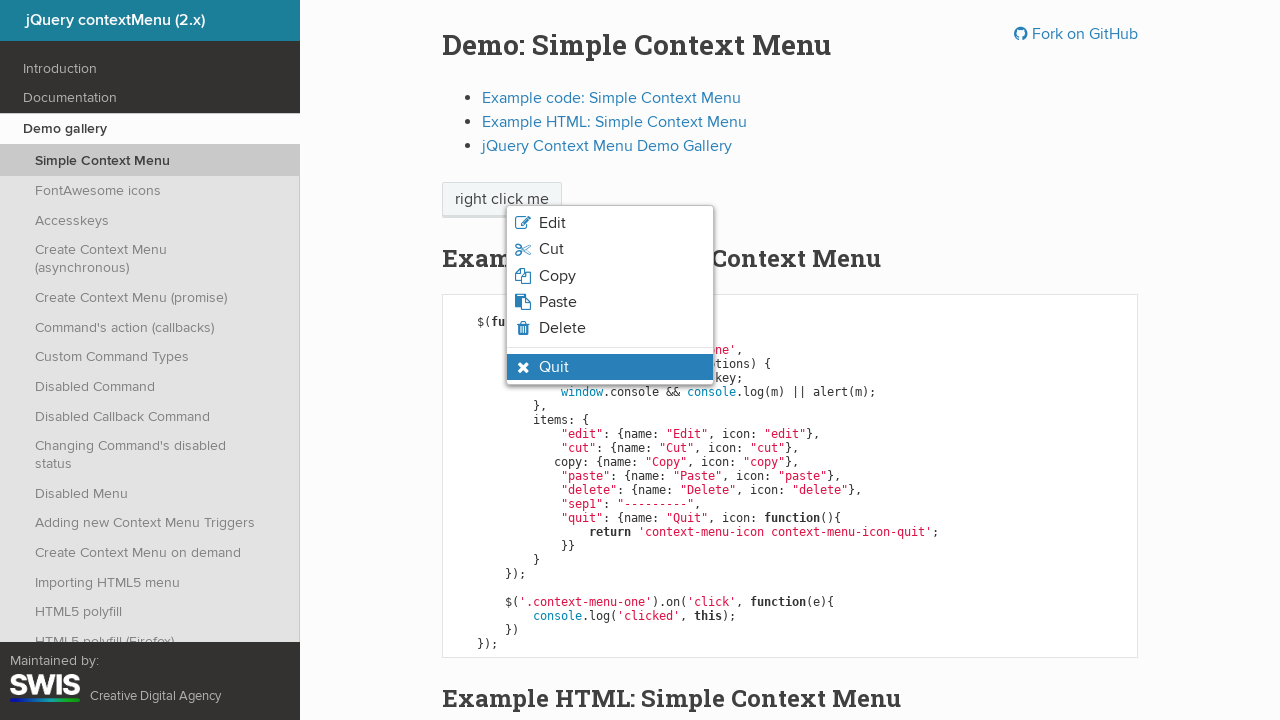

Clicked on quit option at (610, 367) on li.context-menu-icon-quit
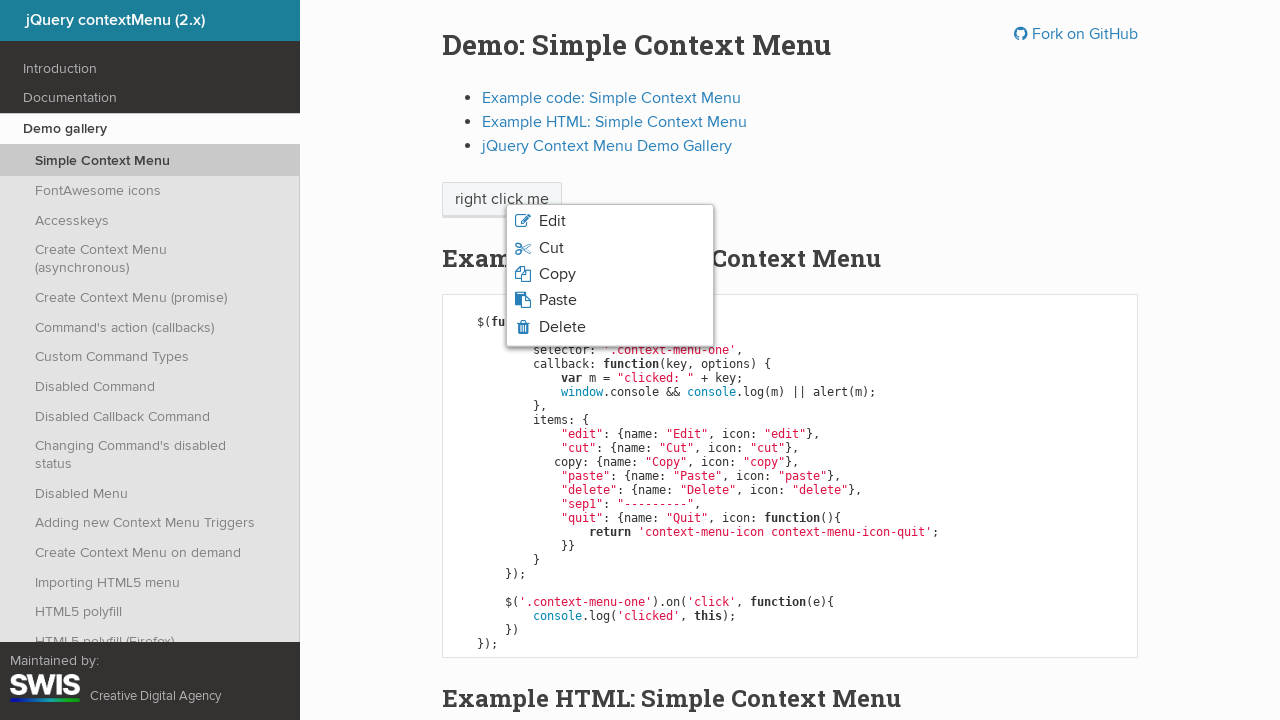

Set up dialog handler to accept alerts
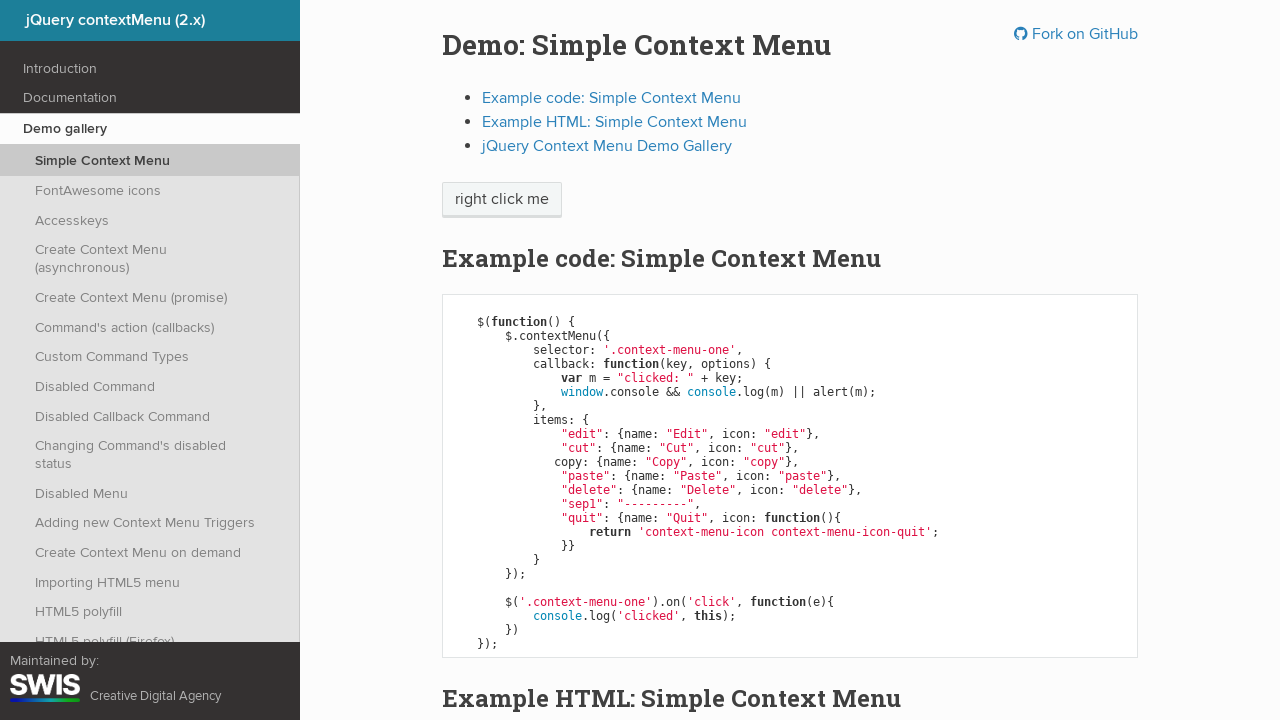

Verified context menu is closed after clicking quit
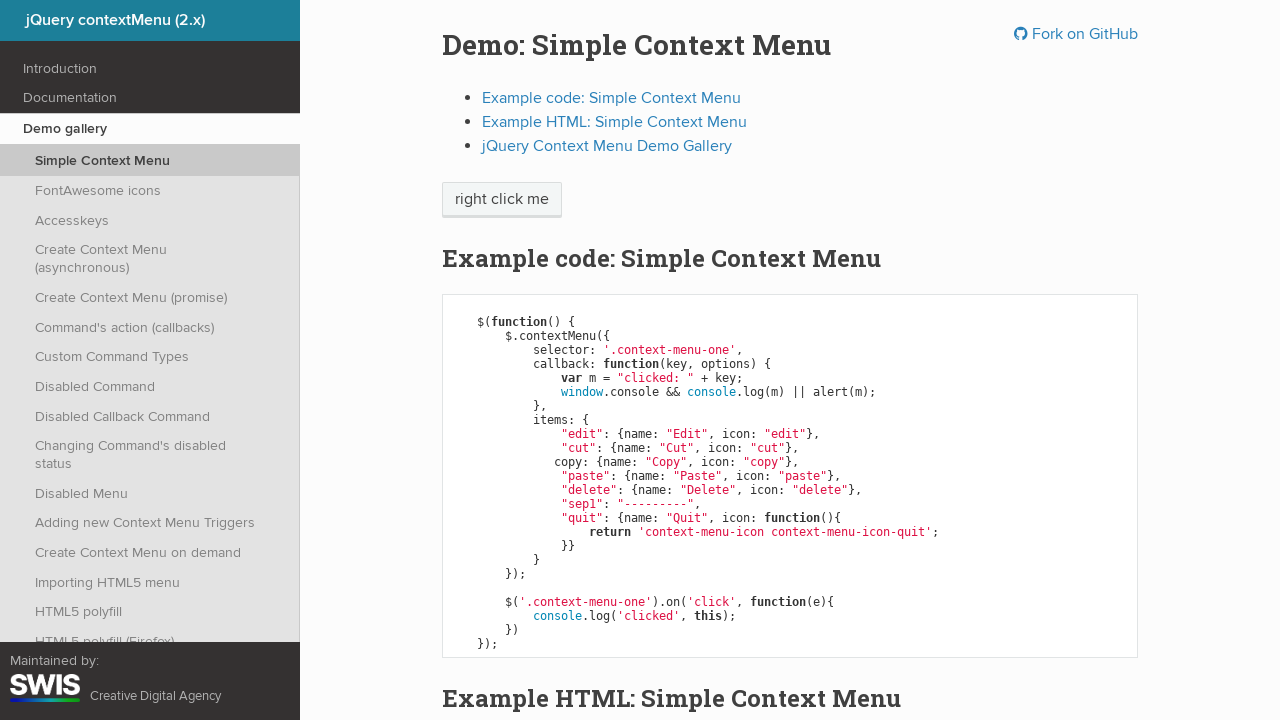

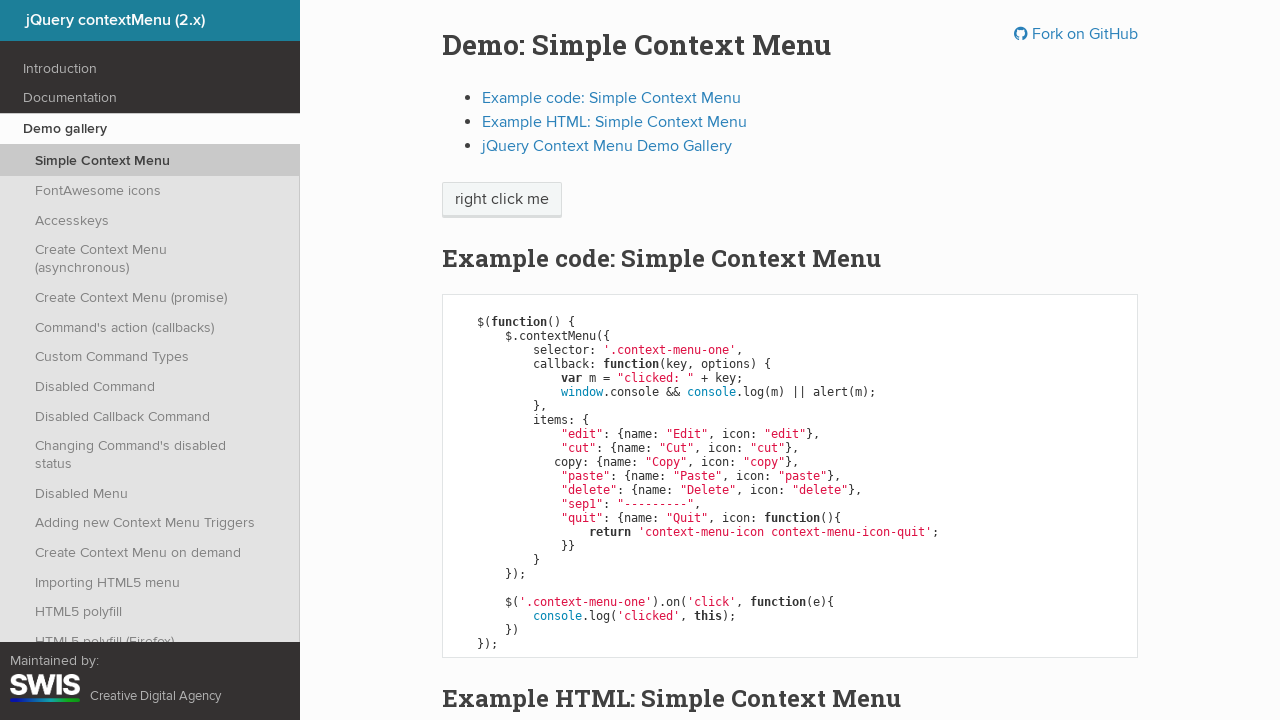